Tests the search/filter functionality on an offers page by entering "Rice" in the search field and verifying that all displayed results contain the search term.

Starting URL: https://rahulshettyacademy.com/seleniumPractise/#/offers

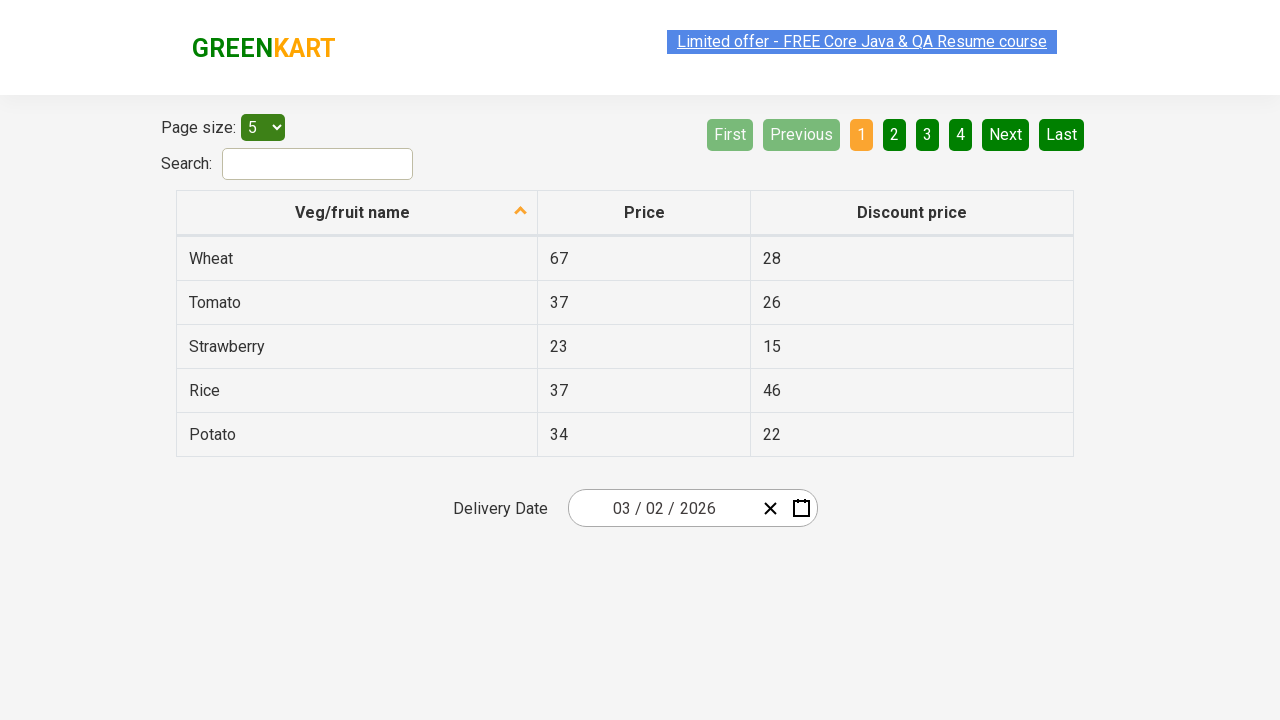

Filled search field with 'Rice' on #search-field
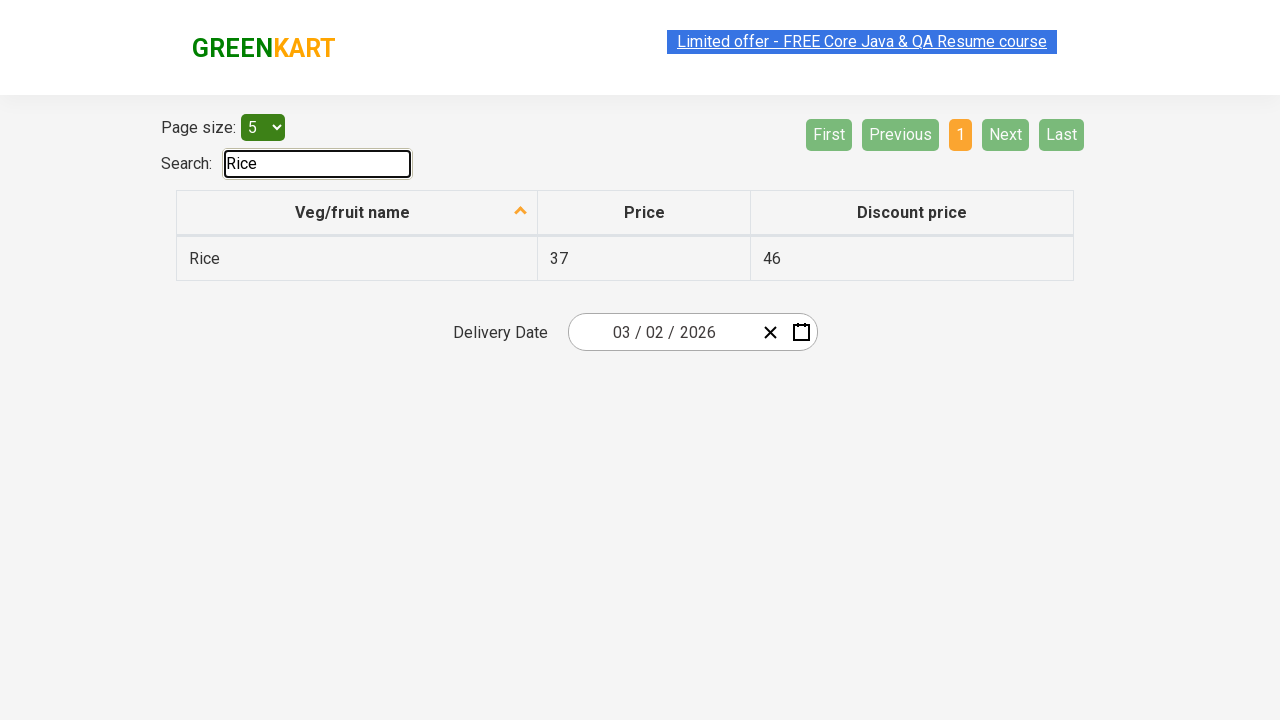

Waited 500ms for filter to apply
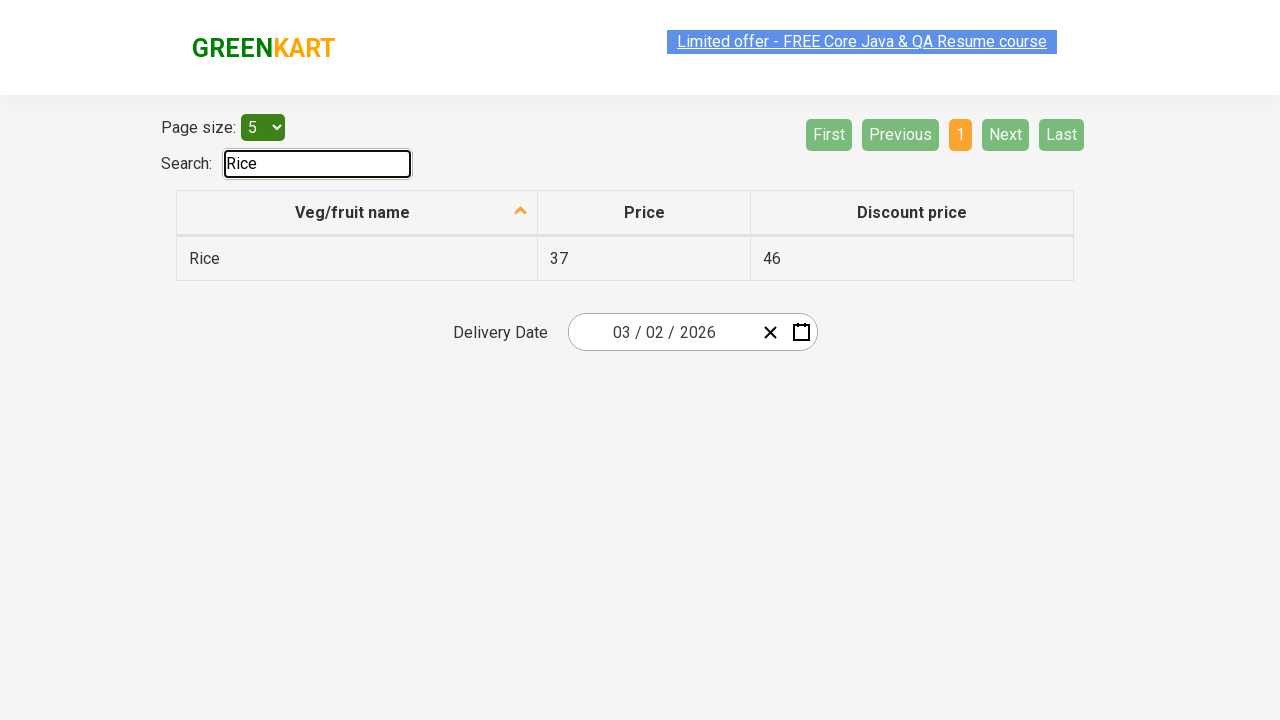

Retrieved all veggie names from first column
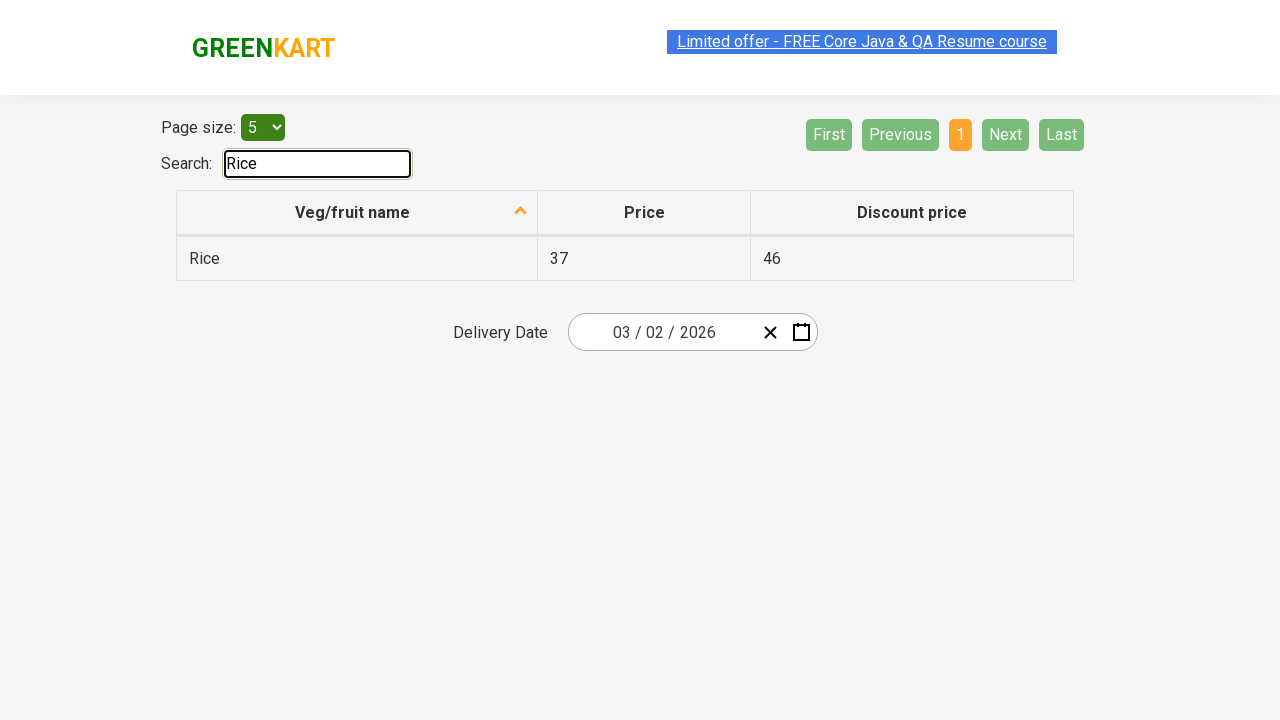

Retrieved veggie text: 'Rice'
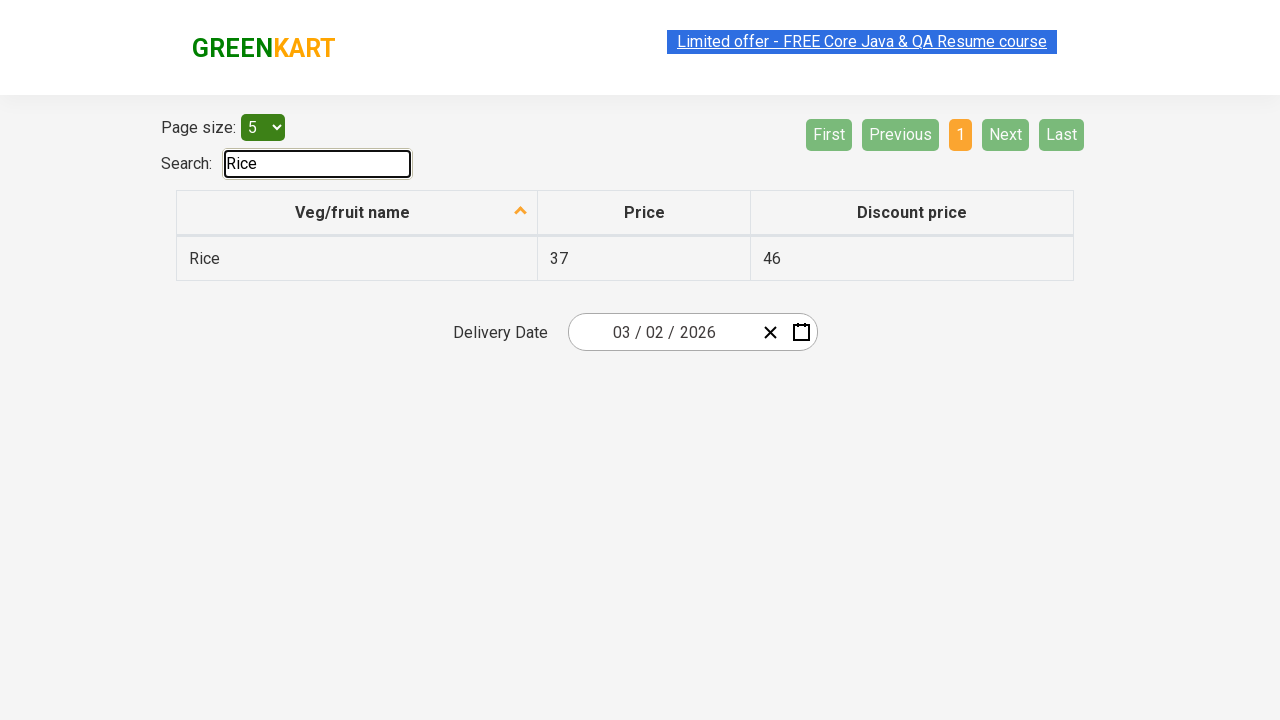

Verified 'Rice' is present in 'Rice'
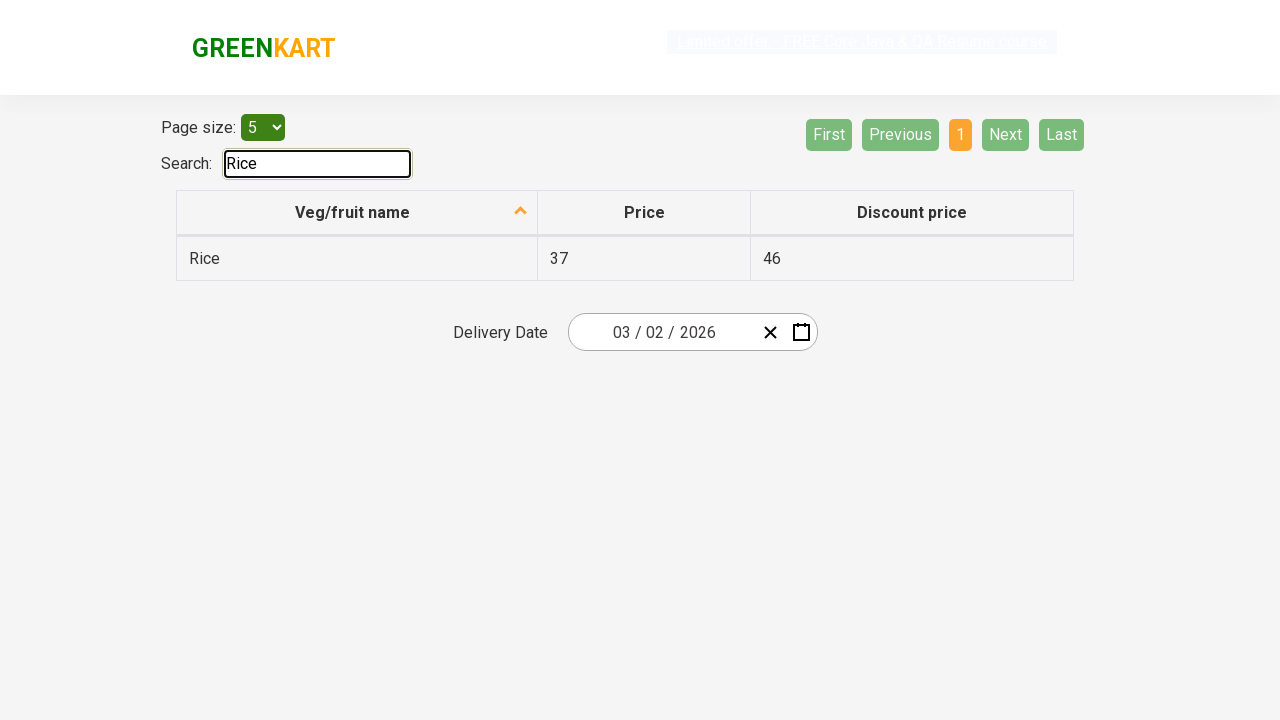

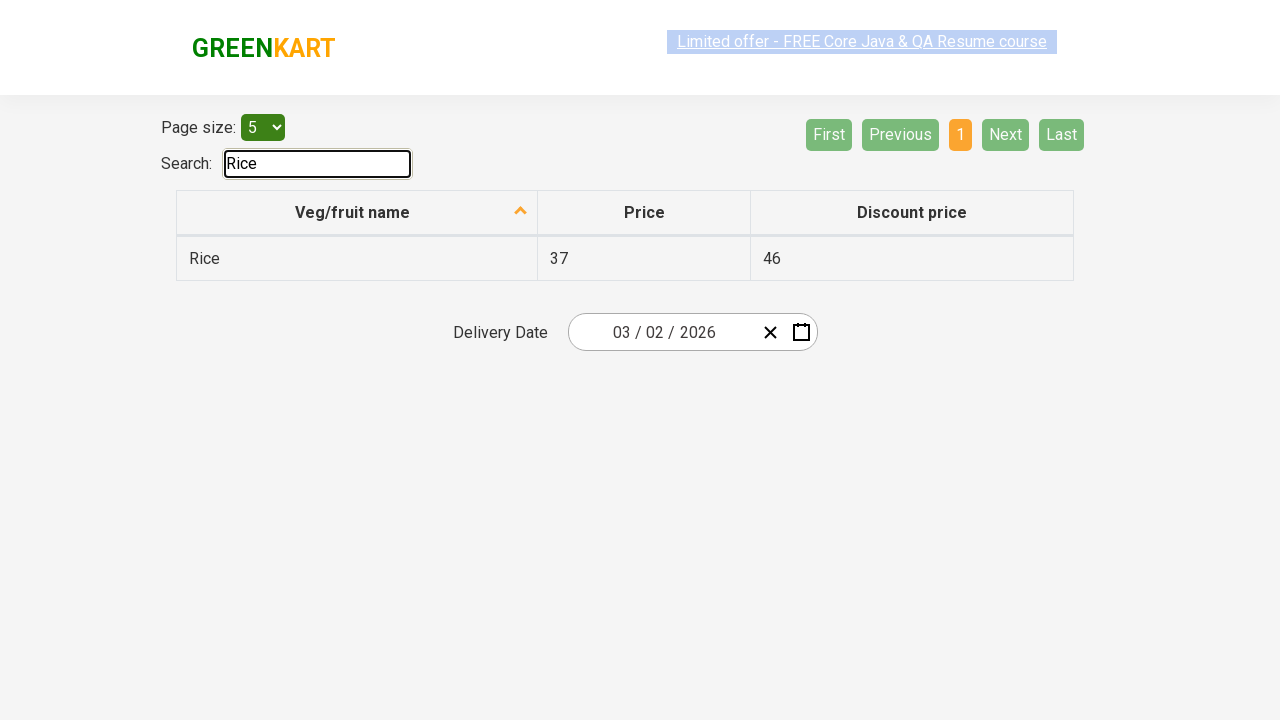